Tests mouse hover functionality by hovering over figure elements to reveal hidden profile names and links, verifying that the hidden content becomes visible after hover.

Starting URL: https://the-internet.herokuapp.com/hovers

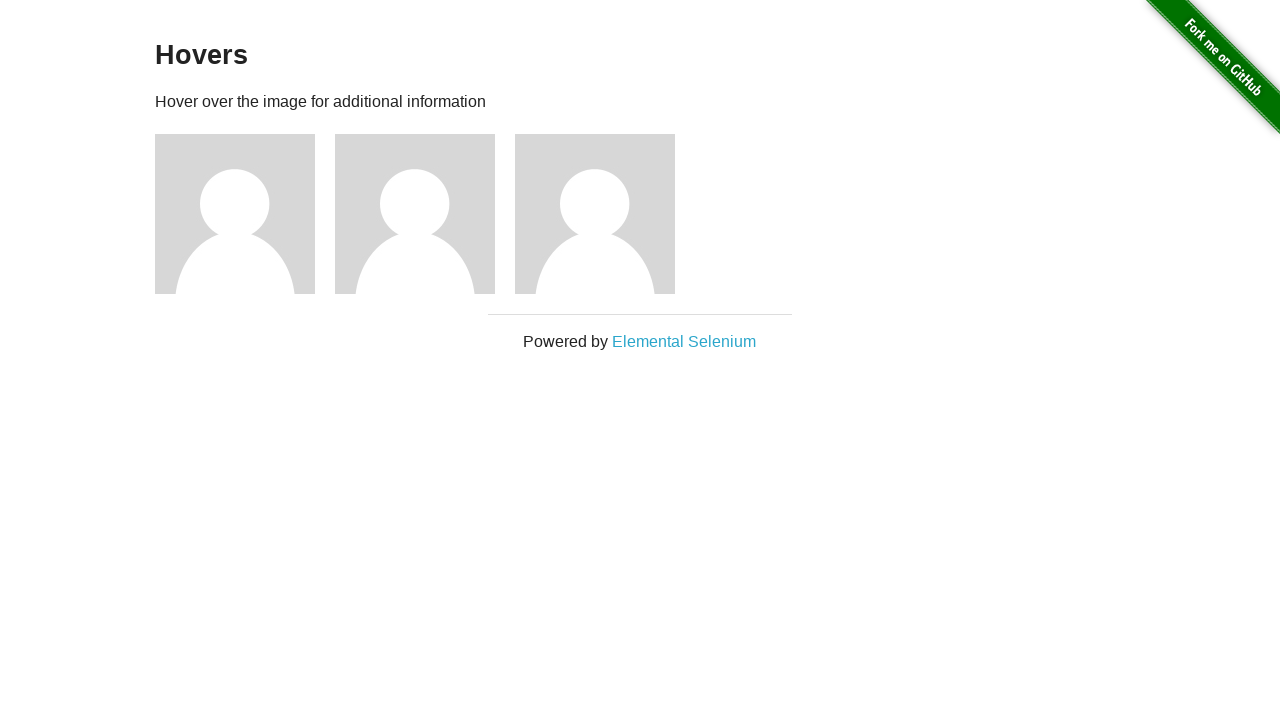

Waited for figure elements to load
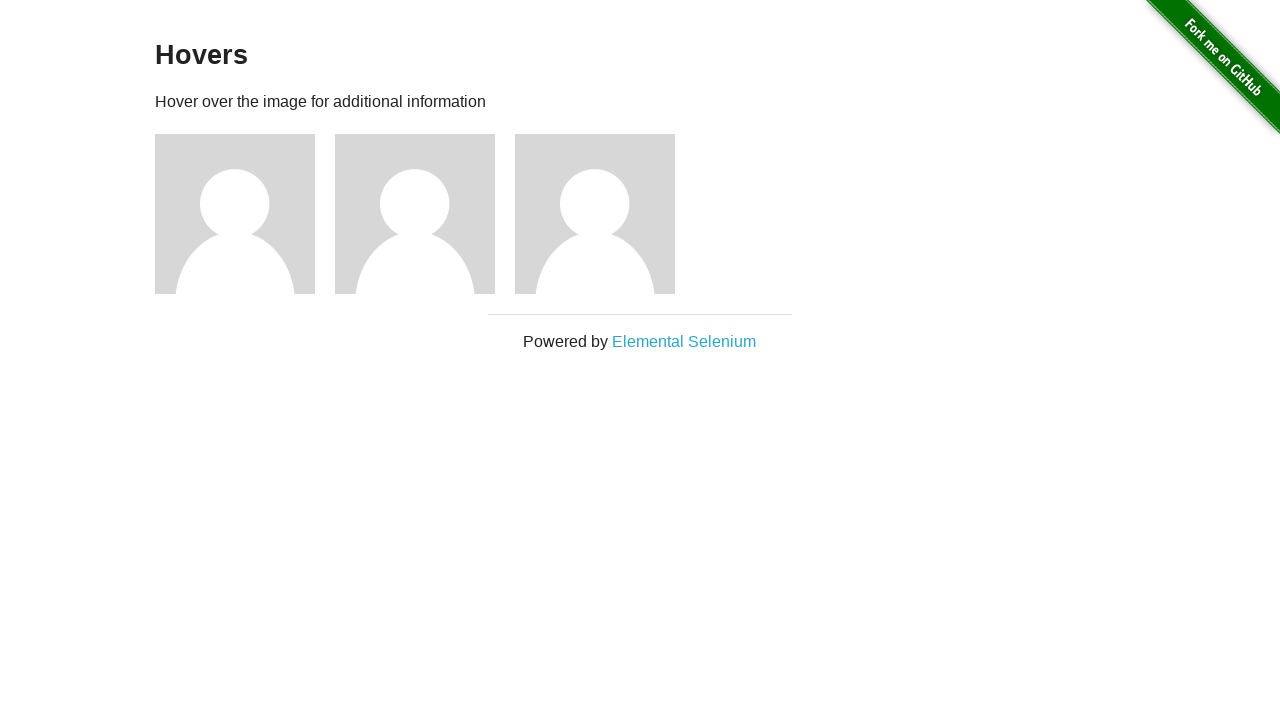

Retrieved all figure elements from the page
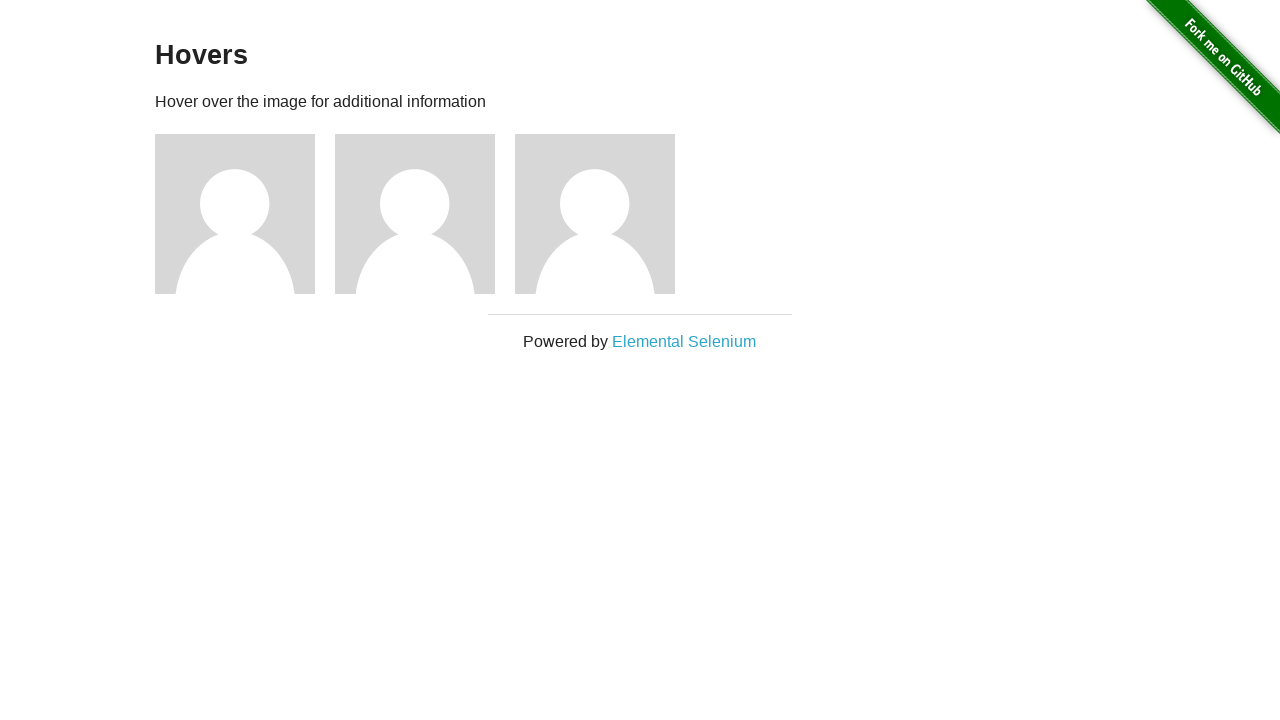

Hovered over a figure element to reveal hidden content at (245, 214) on .figure >> nth=0
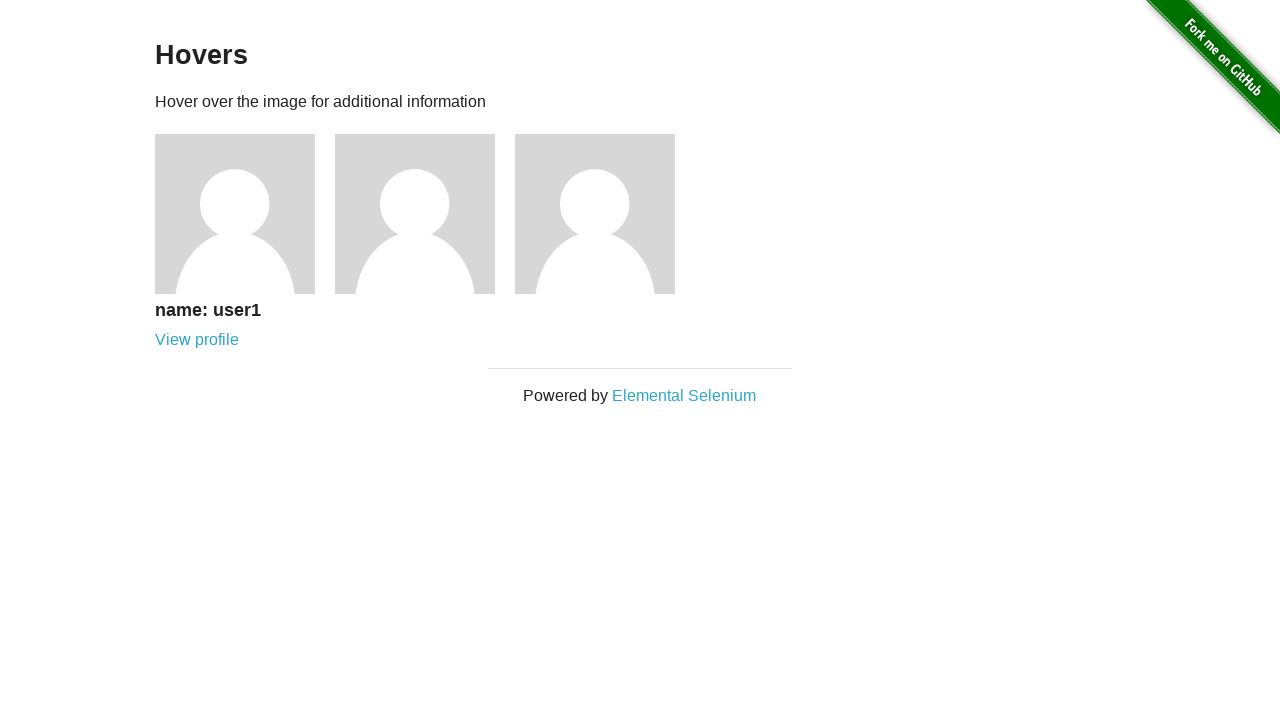

Profile name became visible after hover
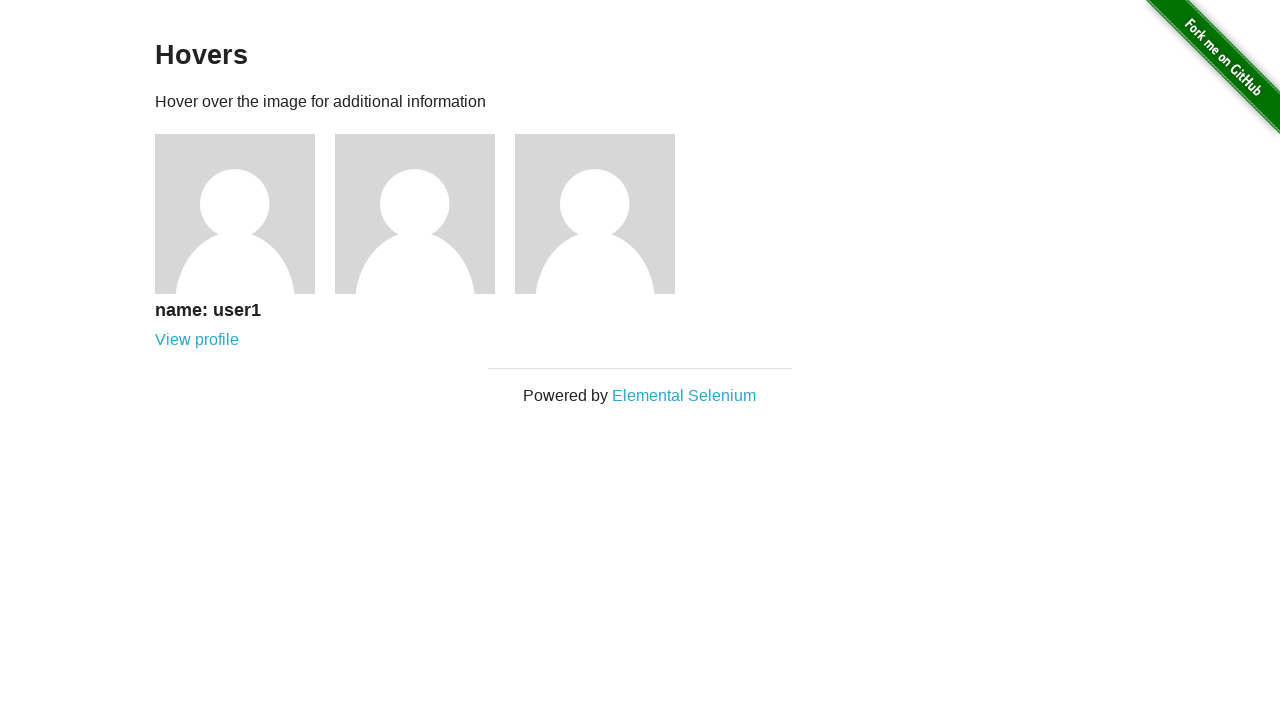

Profile link became visible after hover
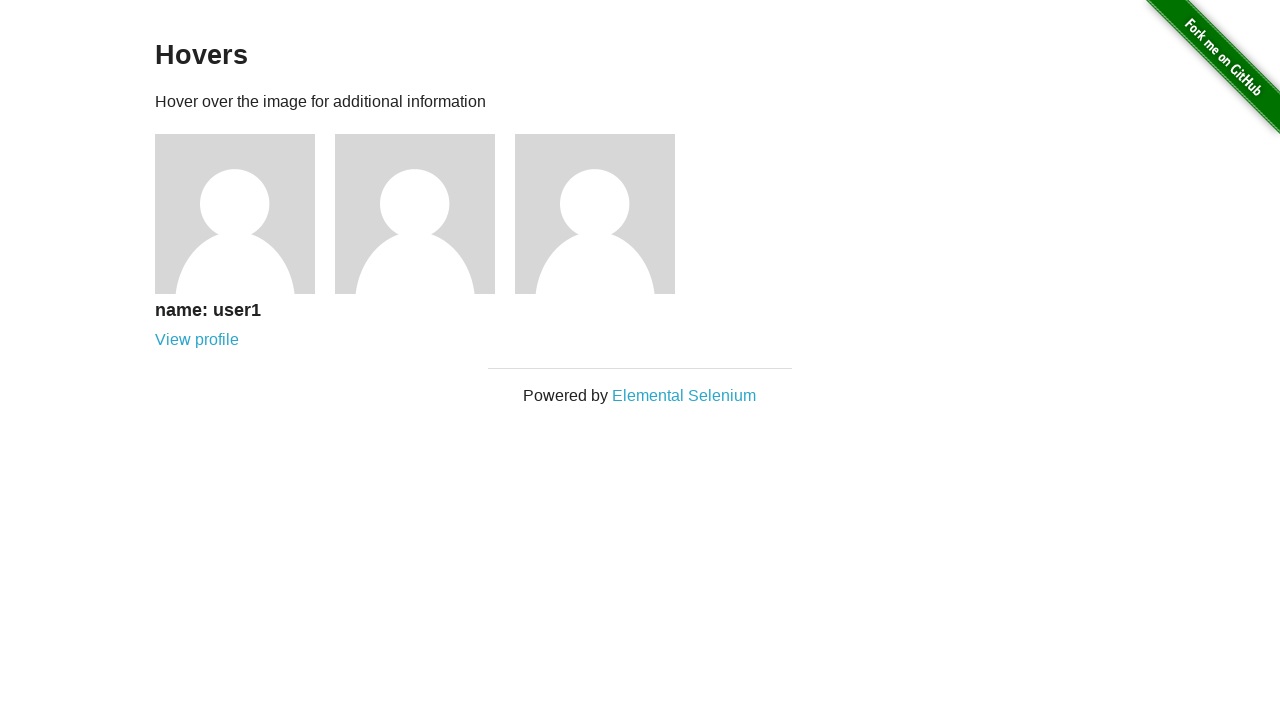

Hovered over a figure element to reveal hidden content at (425, 214) on .figure >> nth=1
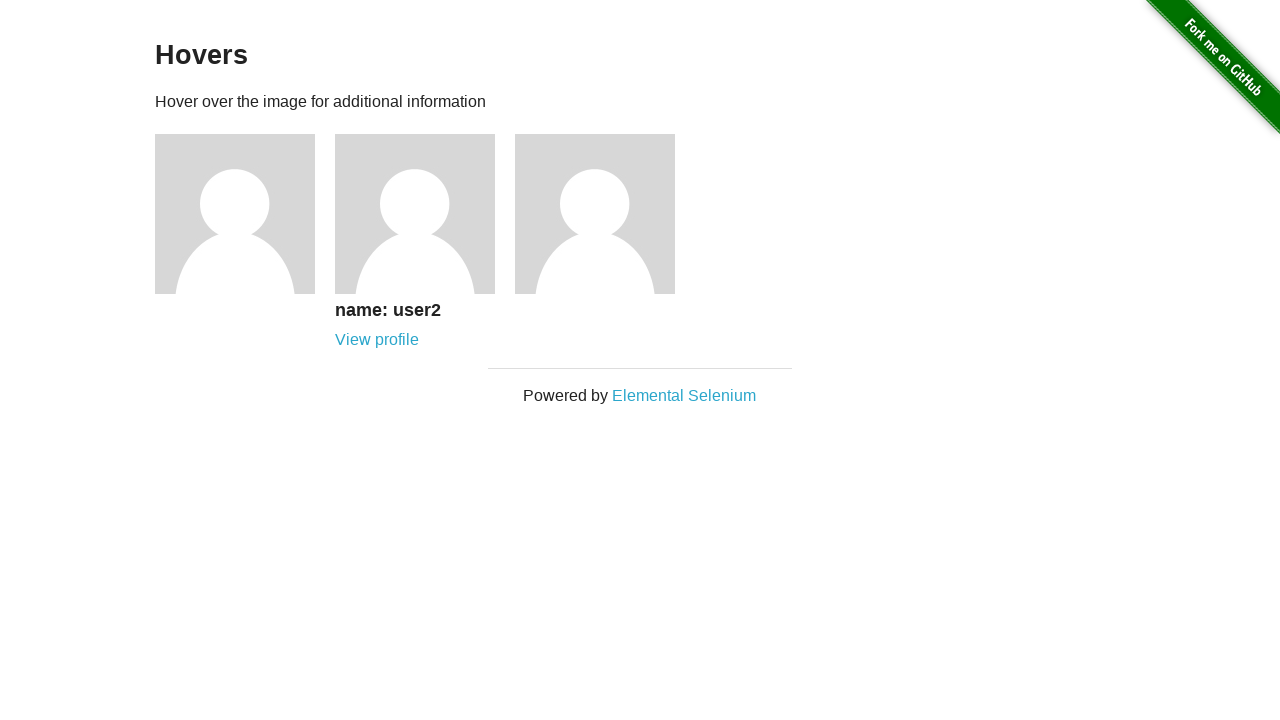

Profile name became visible after hover
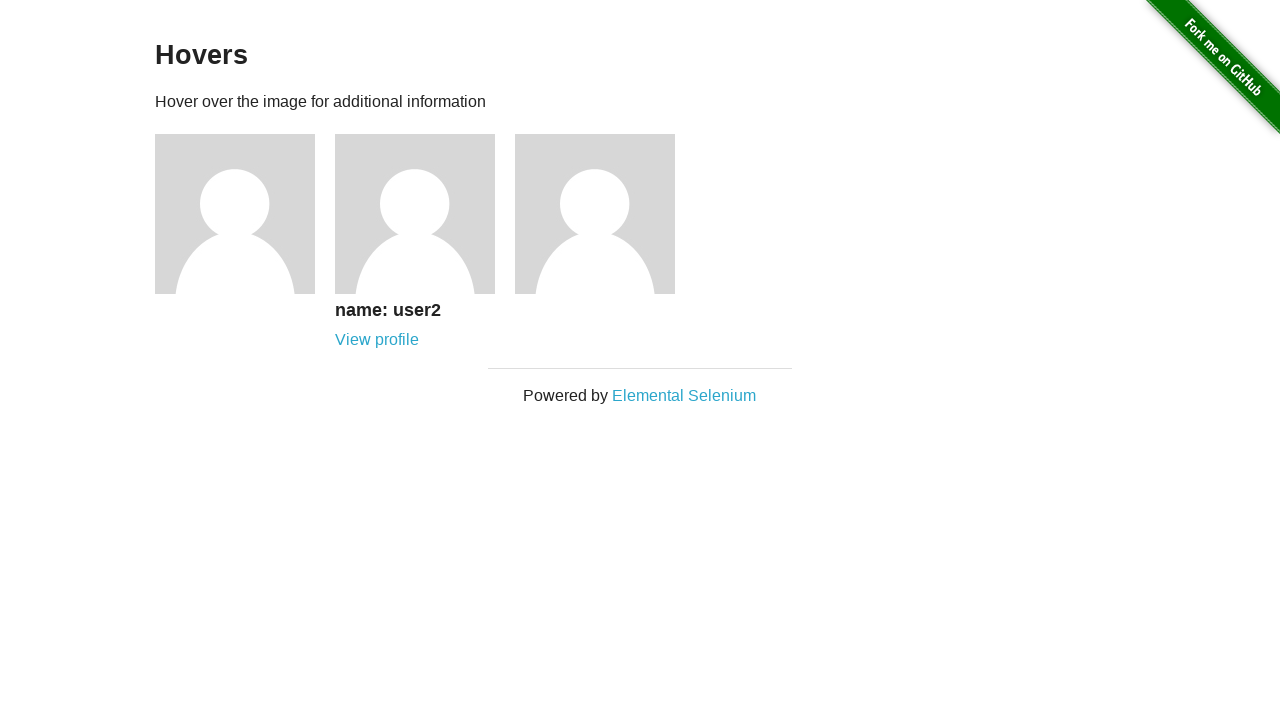

Profile link became visible after hover
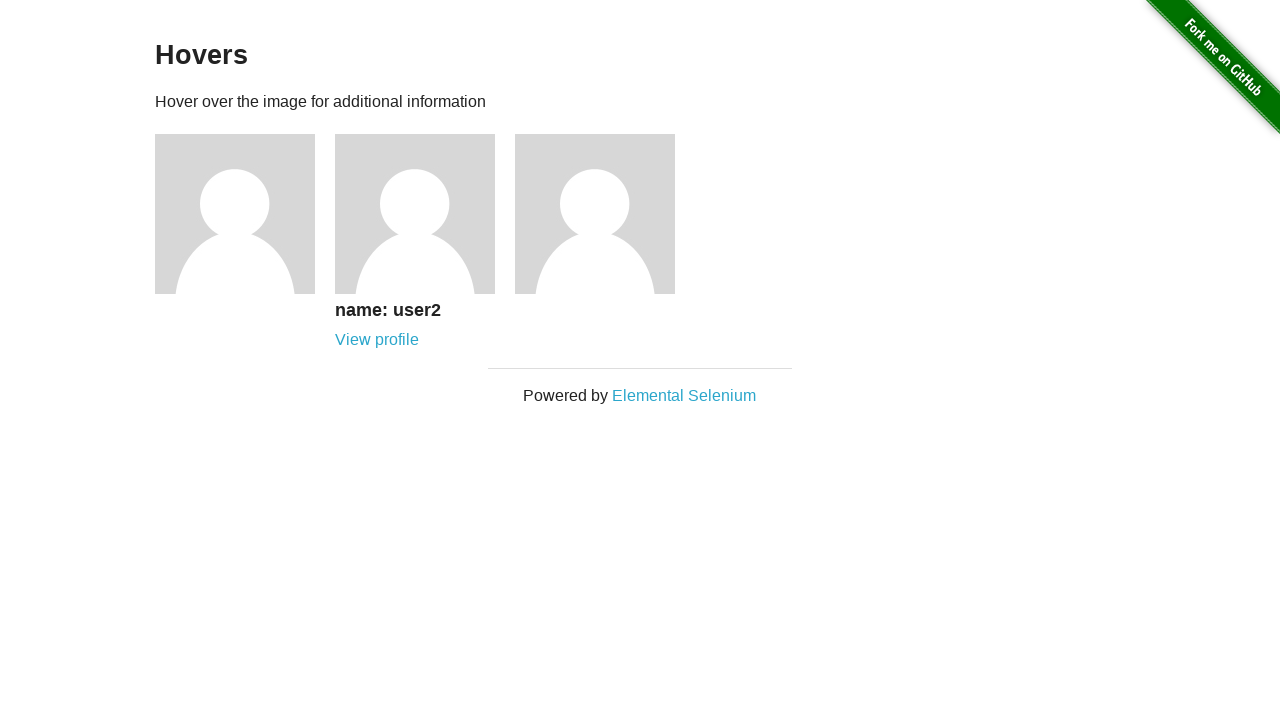

Hovered over a figure element to reveal hidden content at (605, 214) on .figure >> nth=2
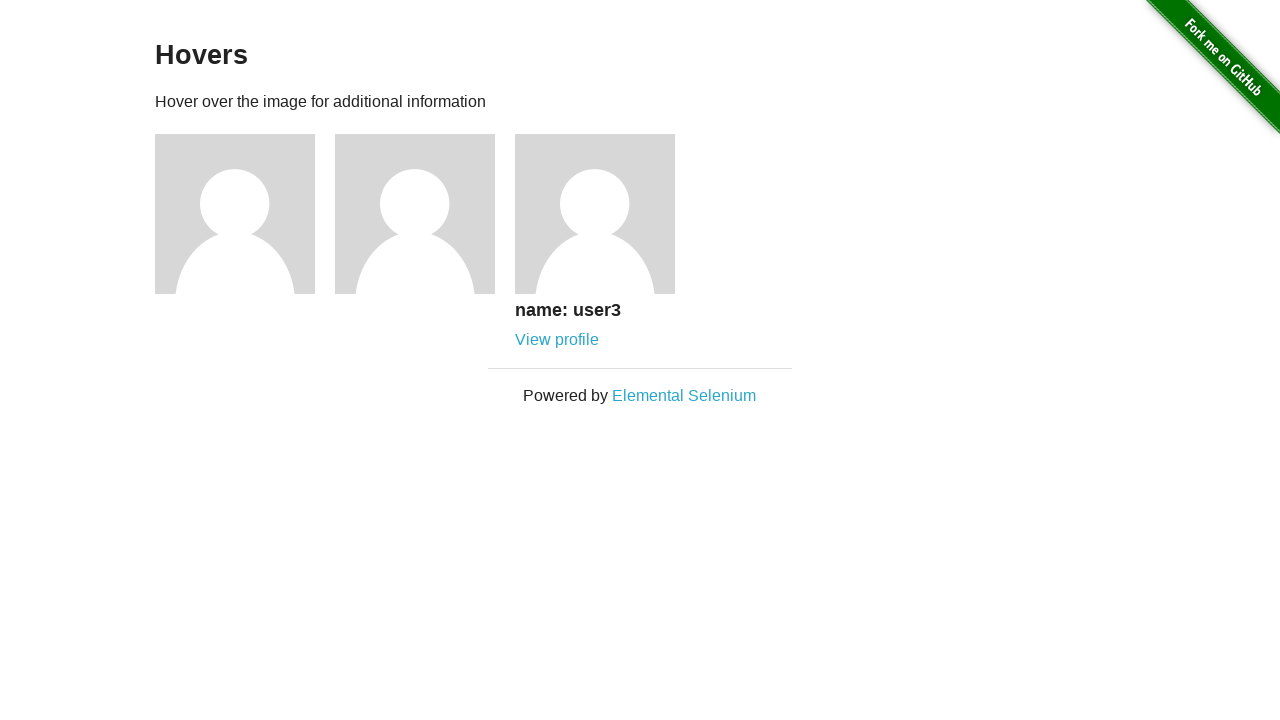

Profile name became visible after hover
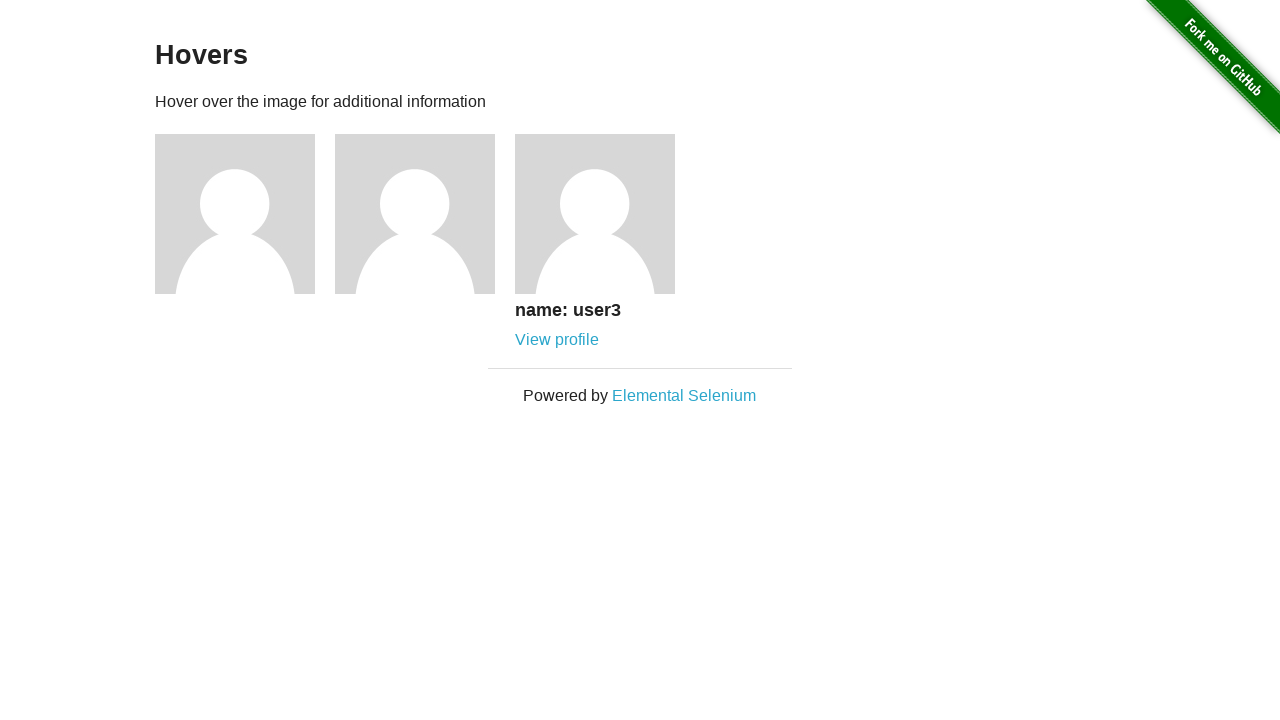

Profile link became visible after hover
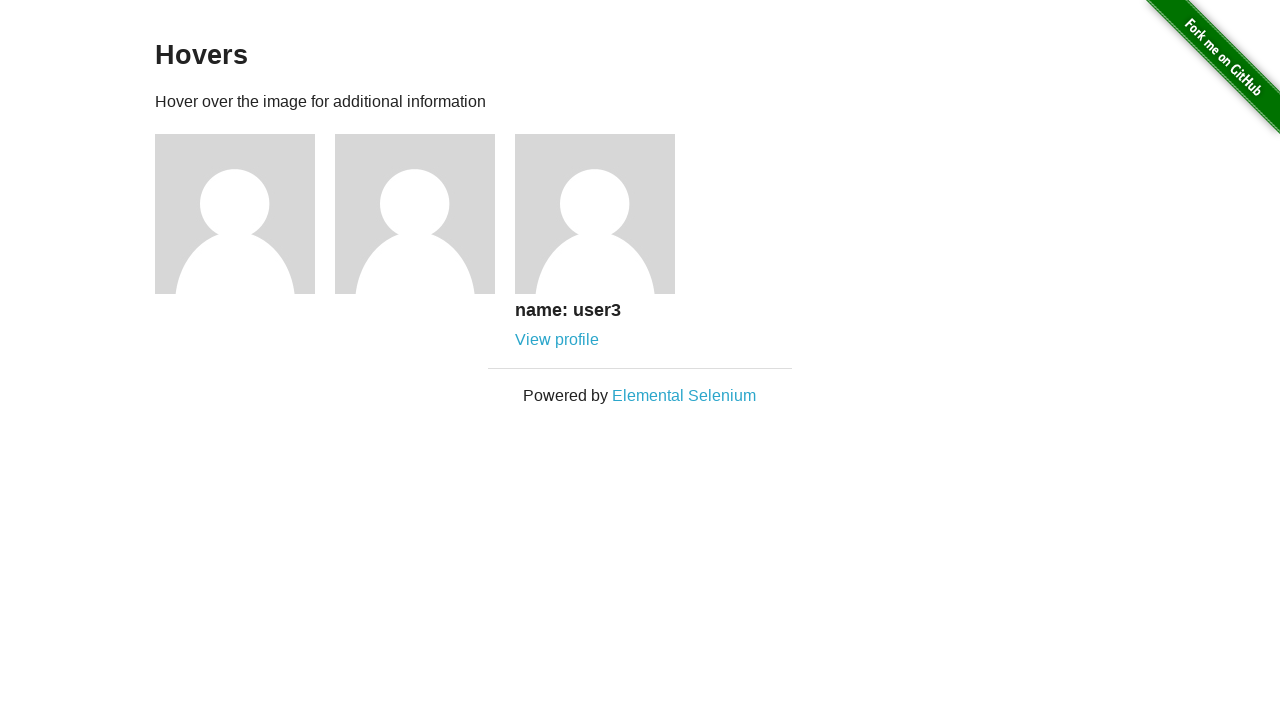

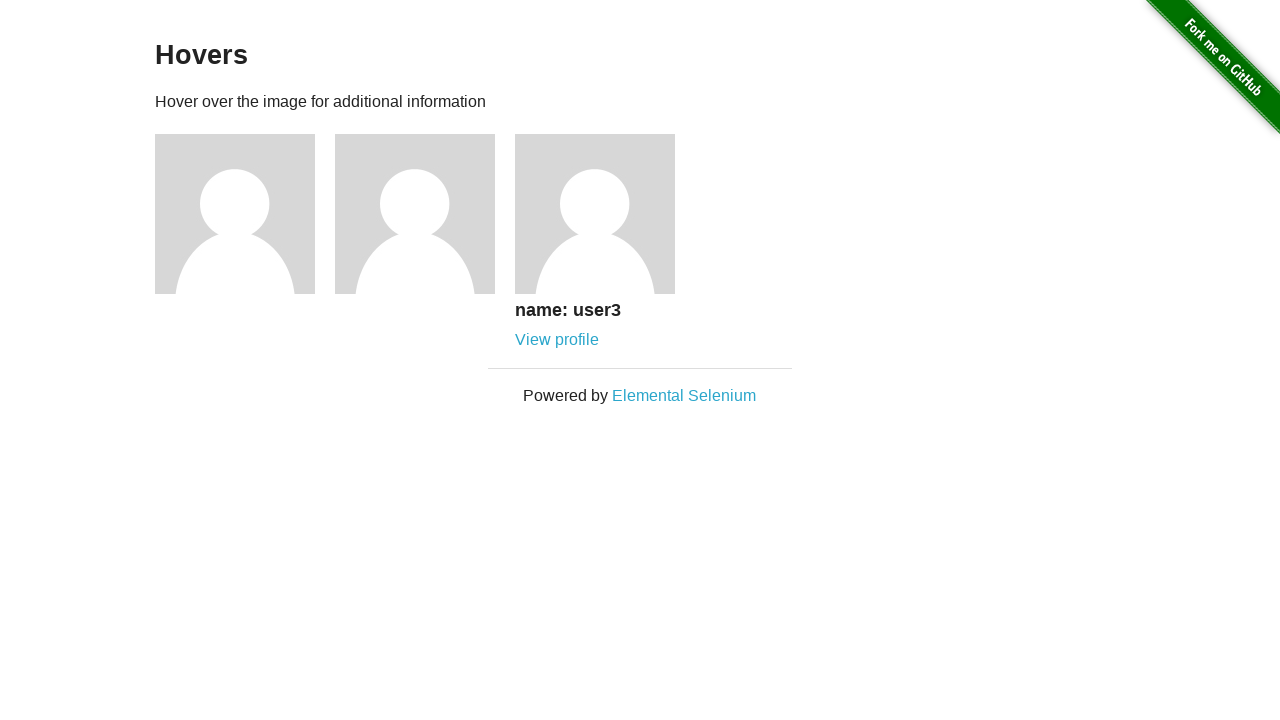